Tests GitHub search functionality by searching for "selenide" repository, navigating to the repository page, accessing the Wiki tab, and verifying content about soft assertions.

Starting URL: https://github.com

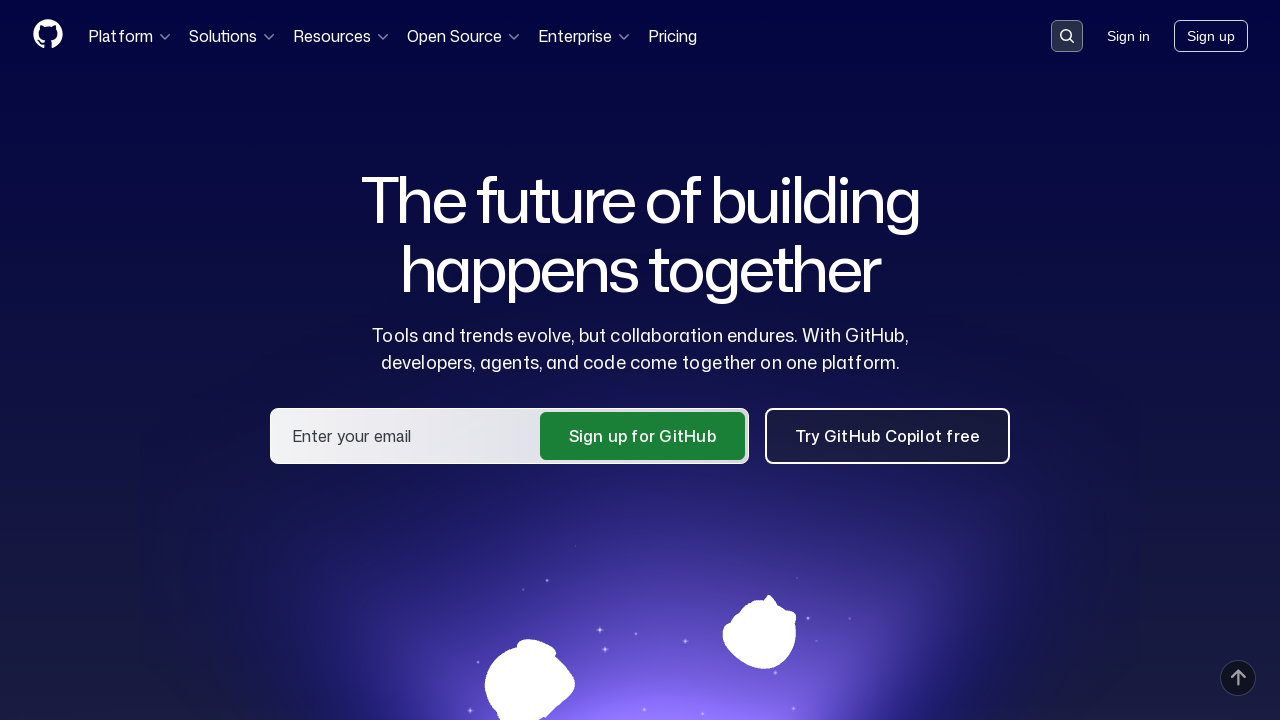

Clicked search placeholder to activate search at (1067, 36) on [placeholder='Search or jump to...']
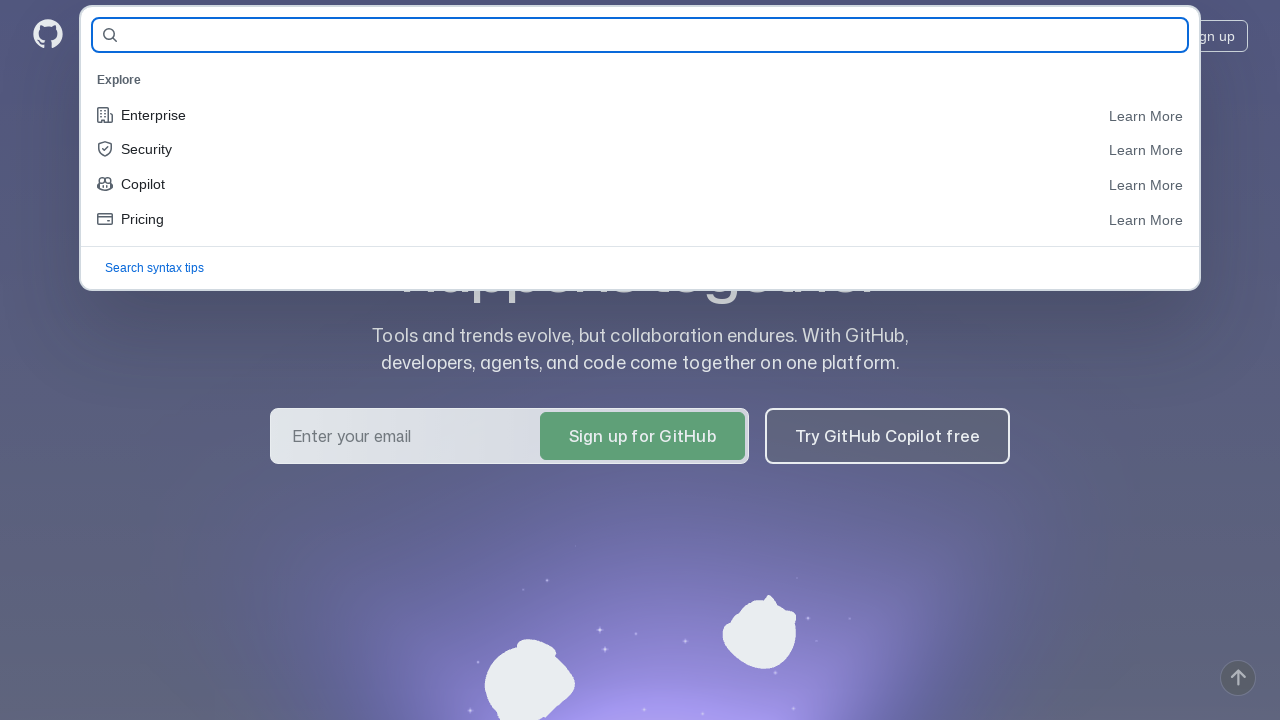

Filled search query with 'selenide' on #query-builder-test
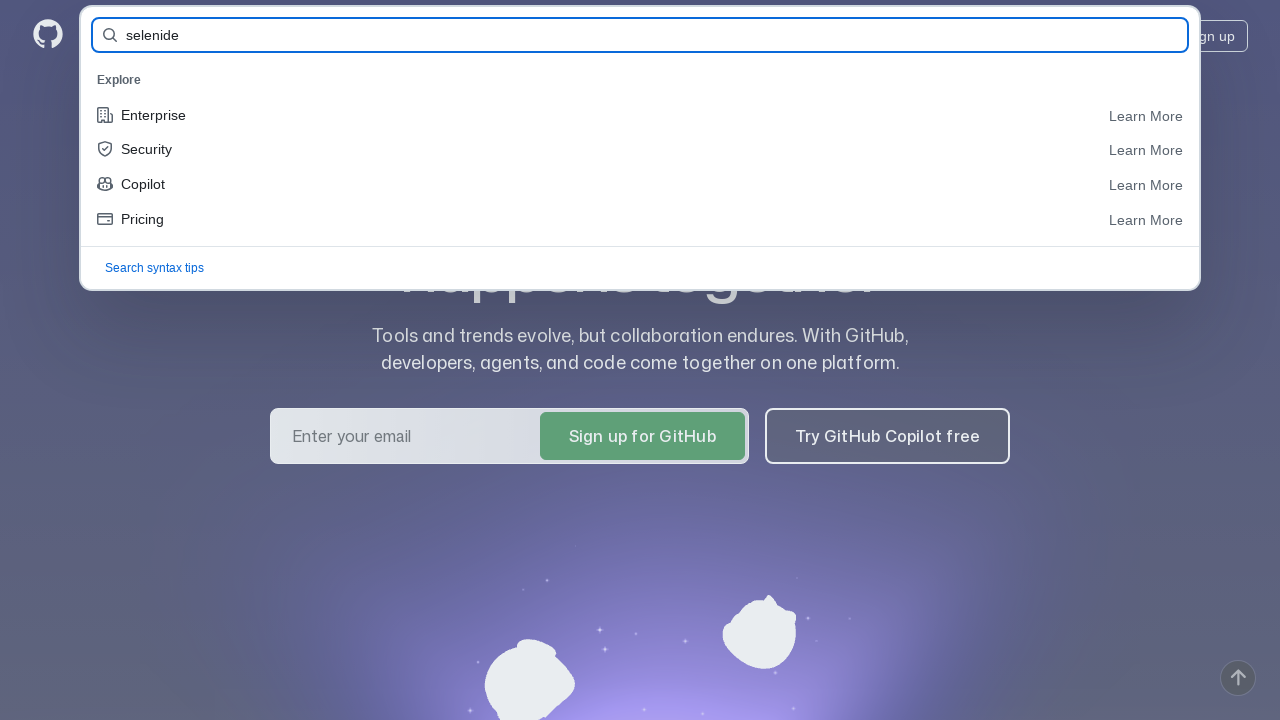

Pressed Enter to perform search
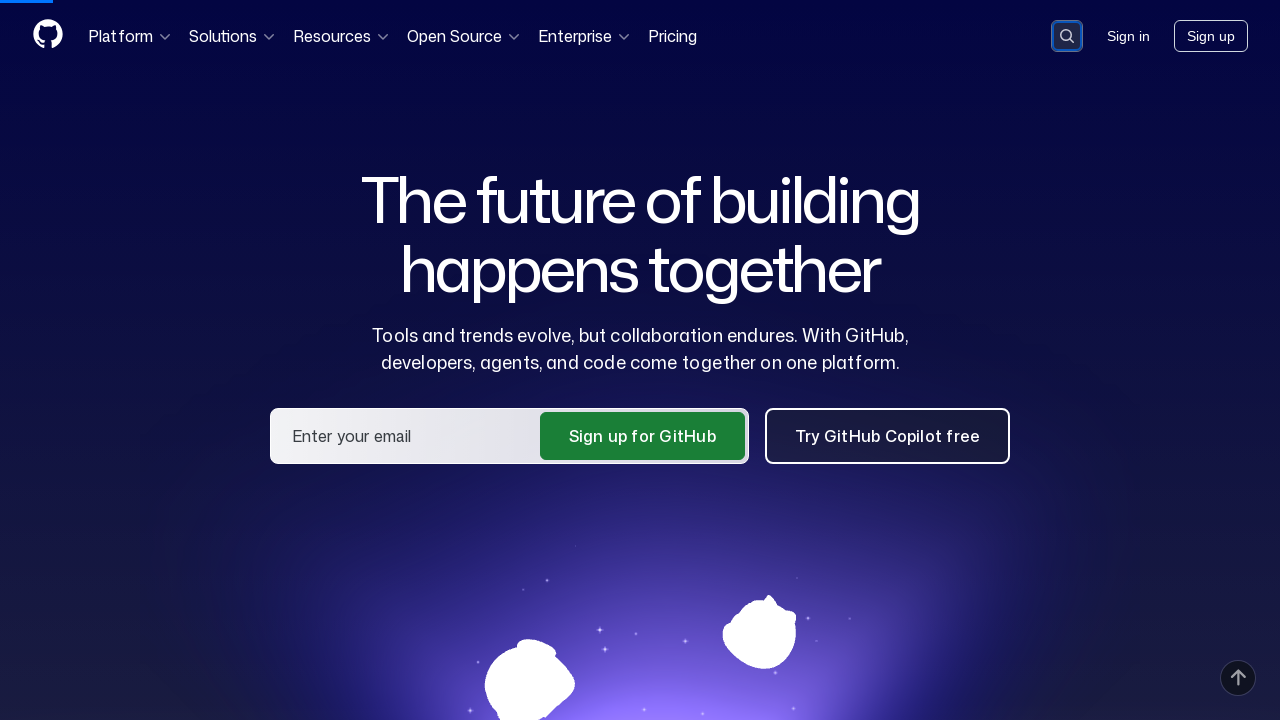

Search results loaded
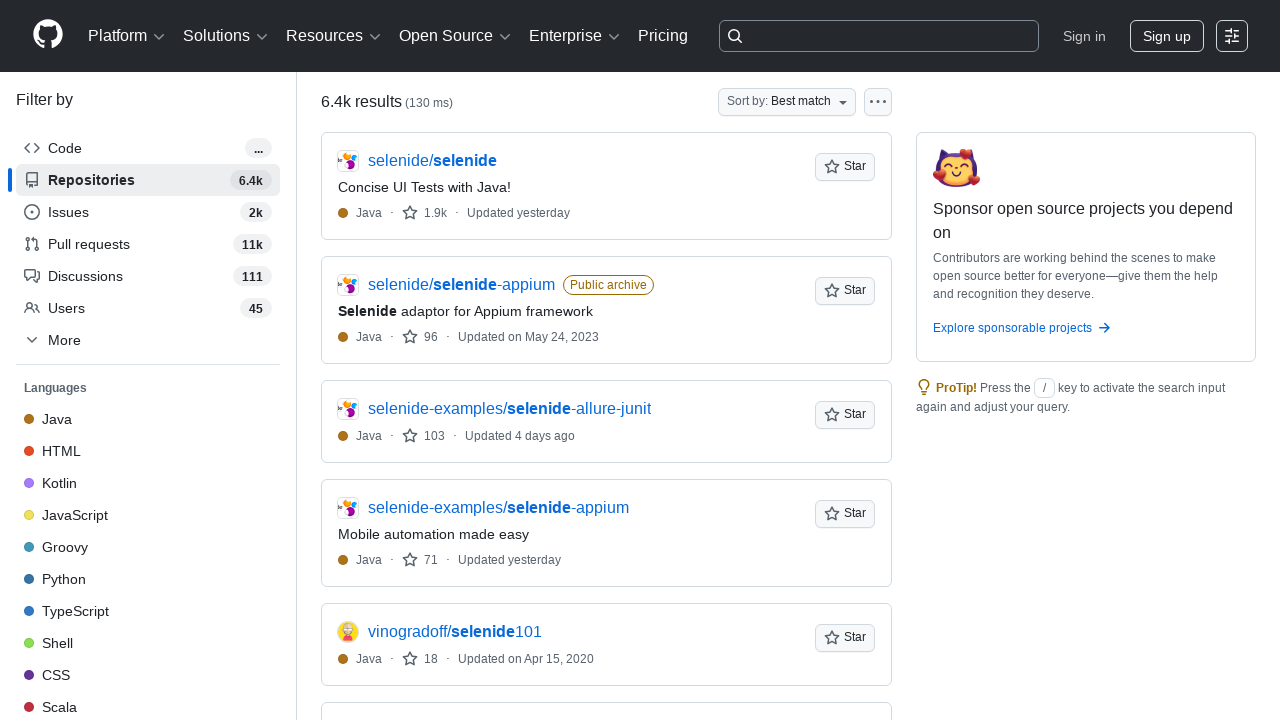

Clicked first search result (selenide repository) at (400, 160) on xpath=//div[@data-testid='results-list']//a/span >> nth=0
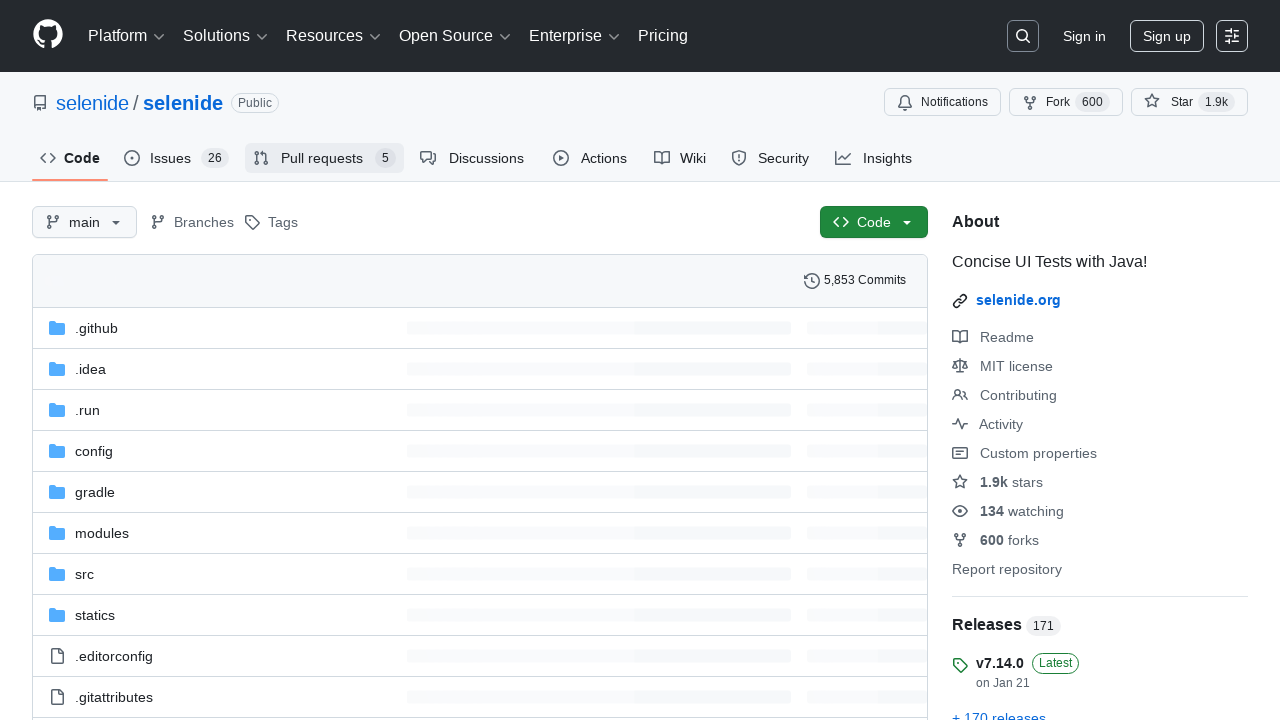

Repository header loaded
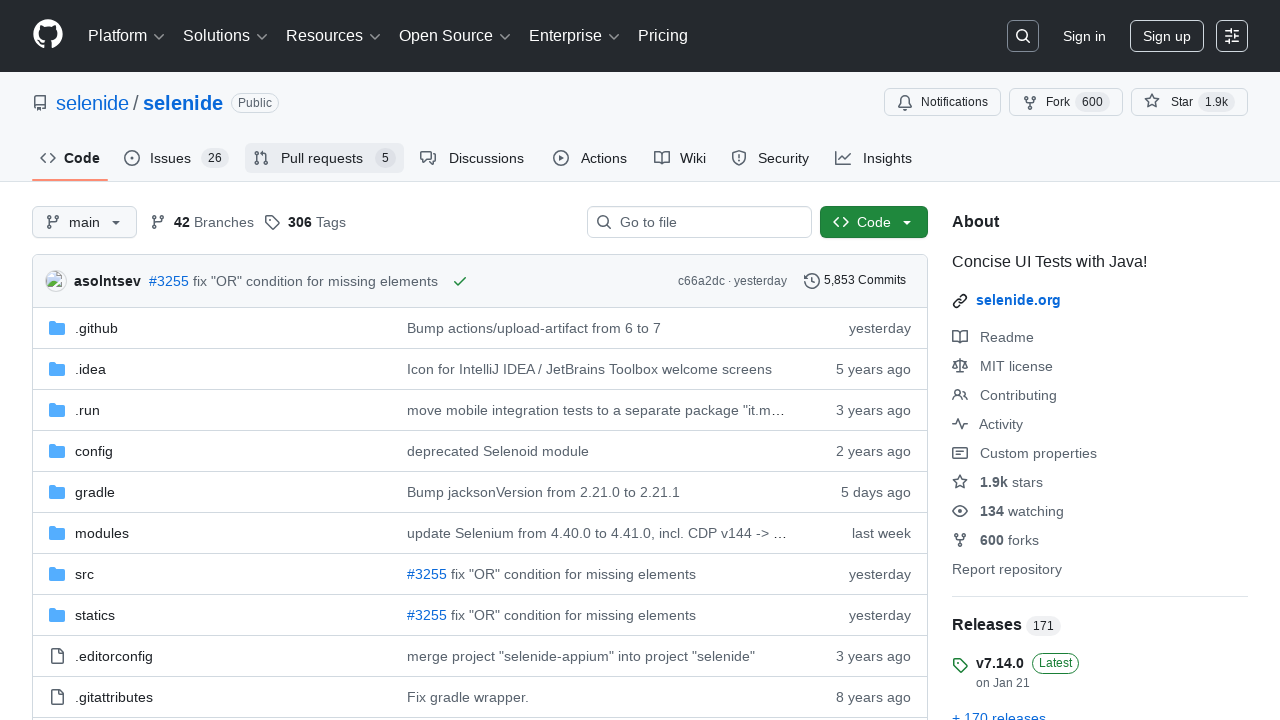

Repository header became visible
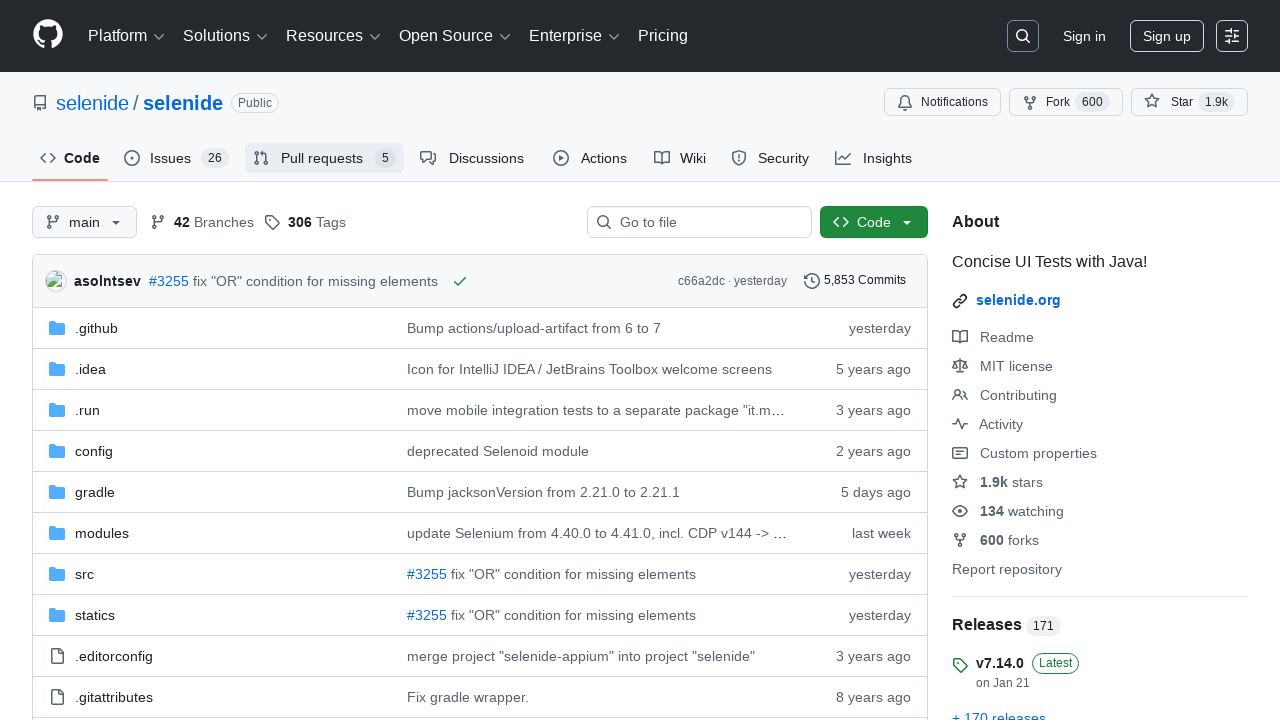

Clicked Wiki tab at (680, 158) on #wiki-tab
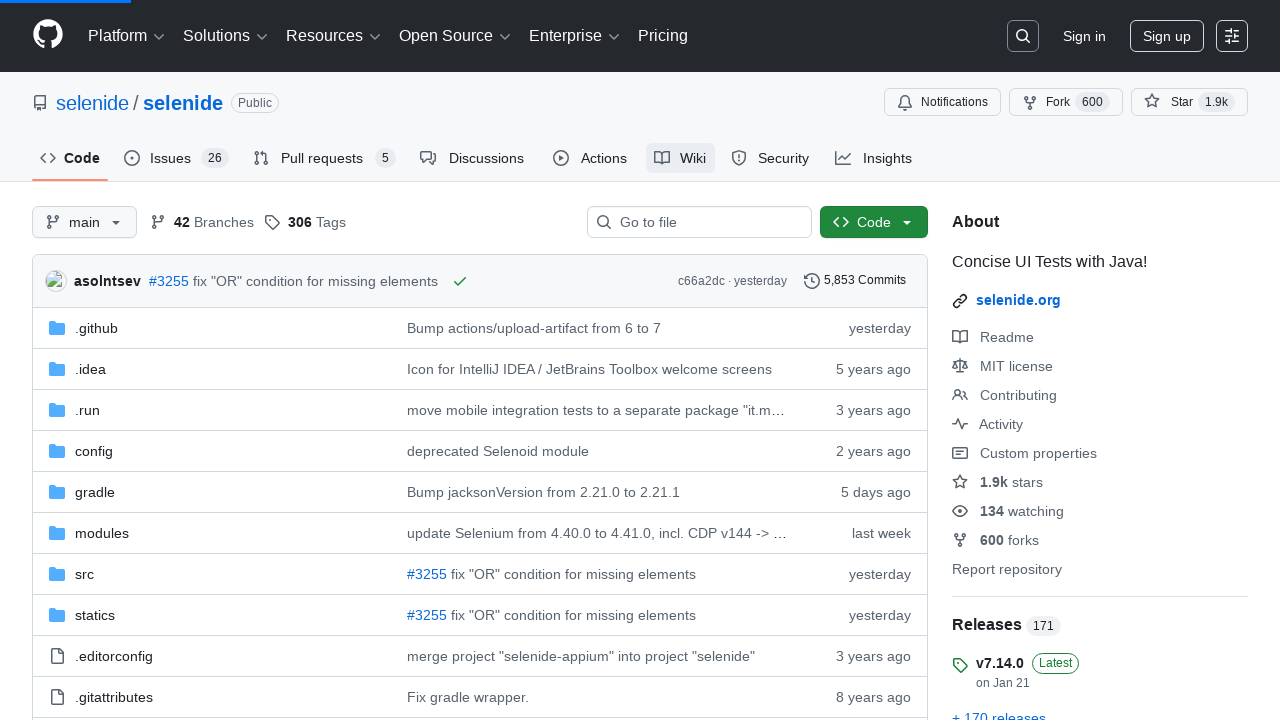

Wiki content loaded
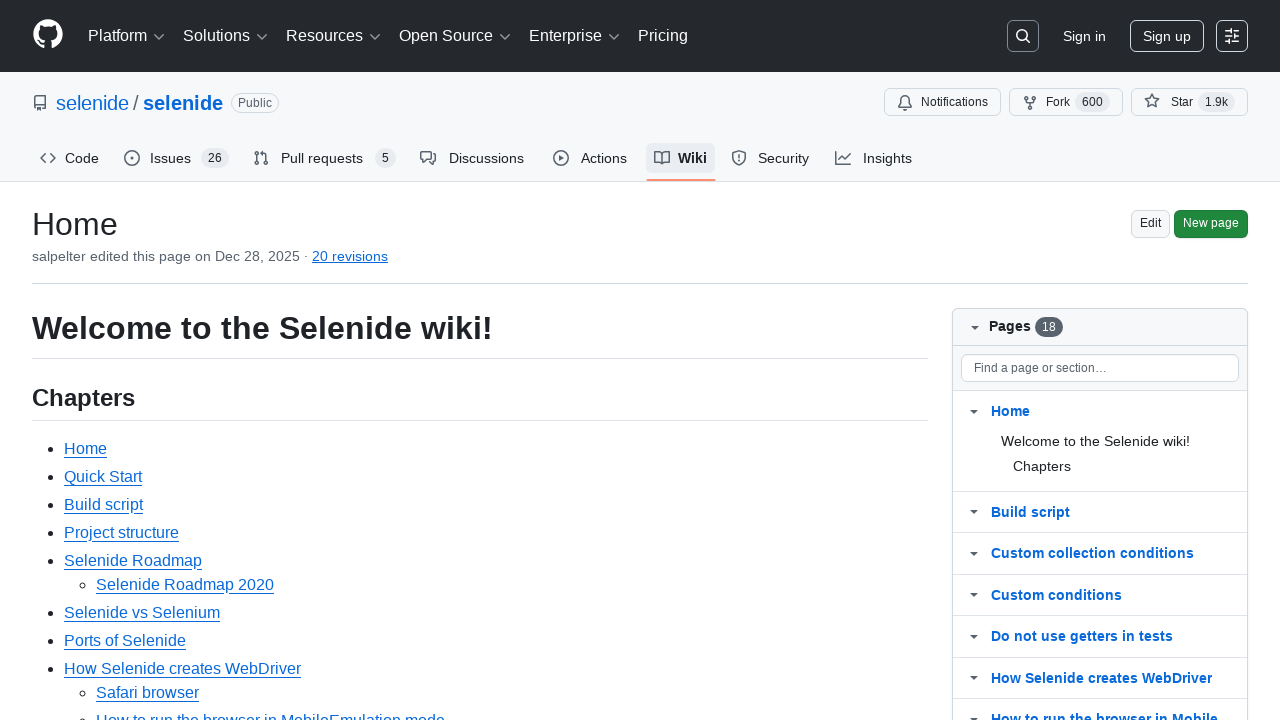

Clicked 'Soft assertions' link at (116, 360) on text=Soft assertions
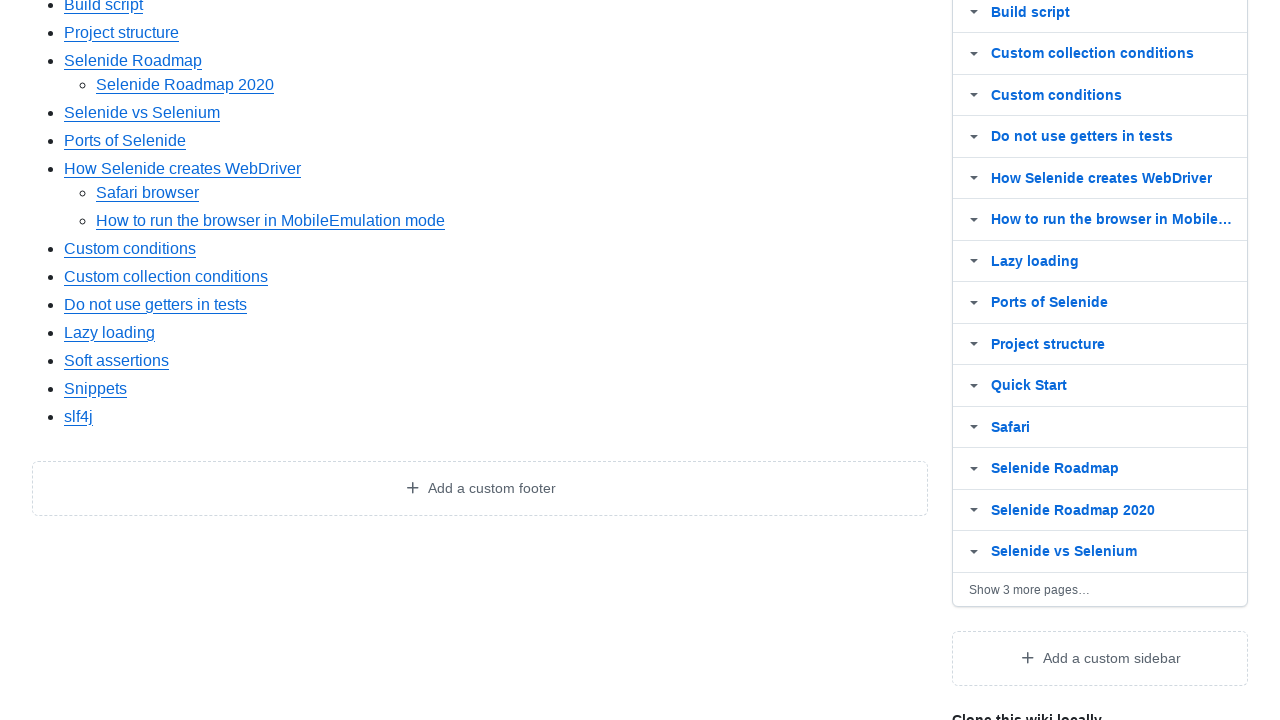

Soft assertions page content loaded and verified
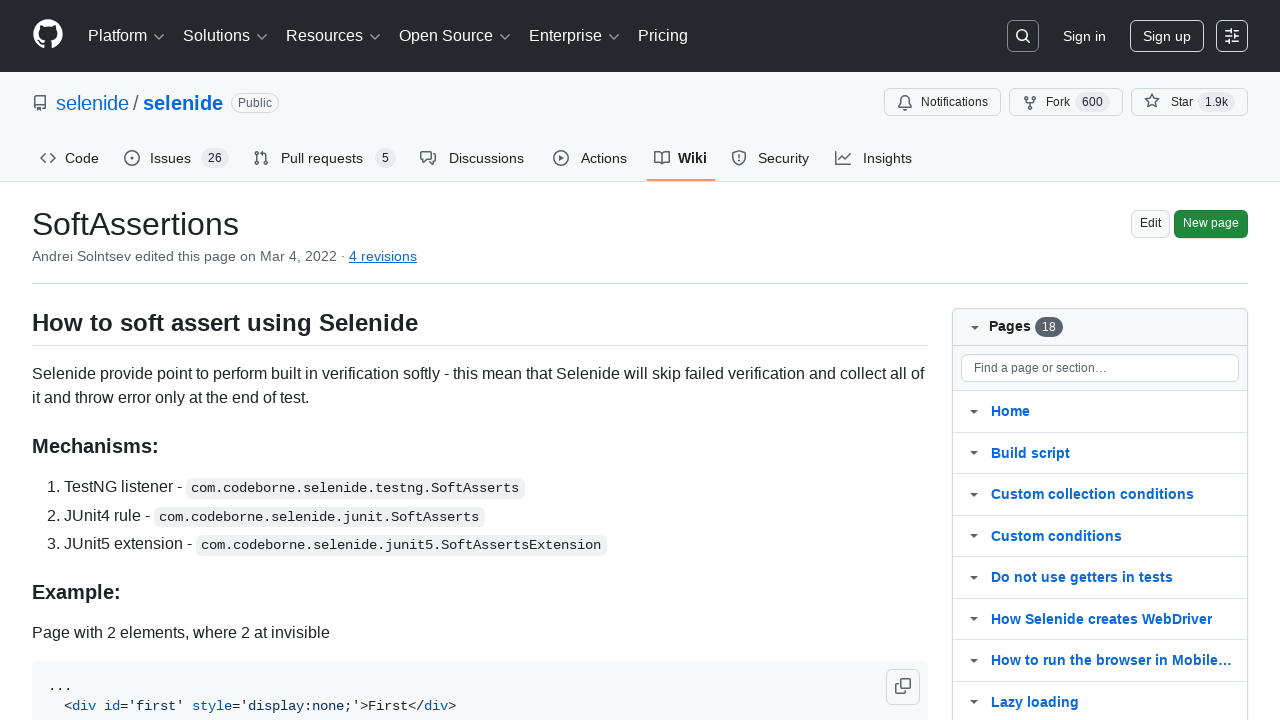

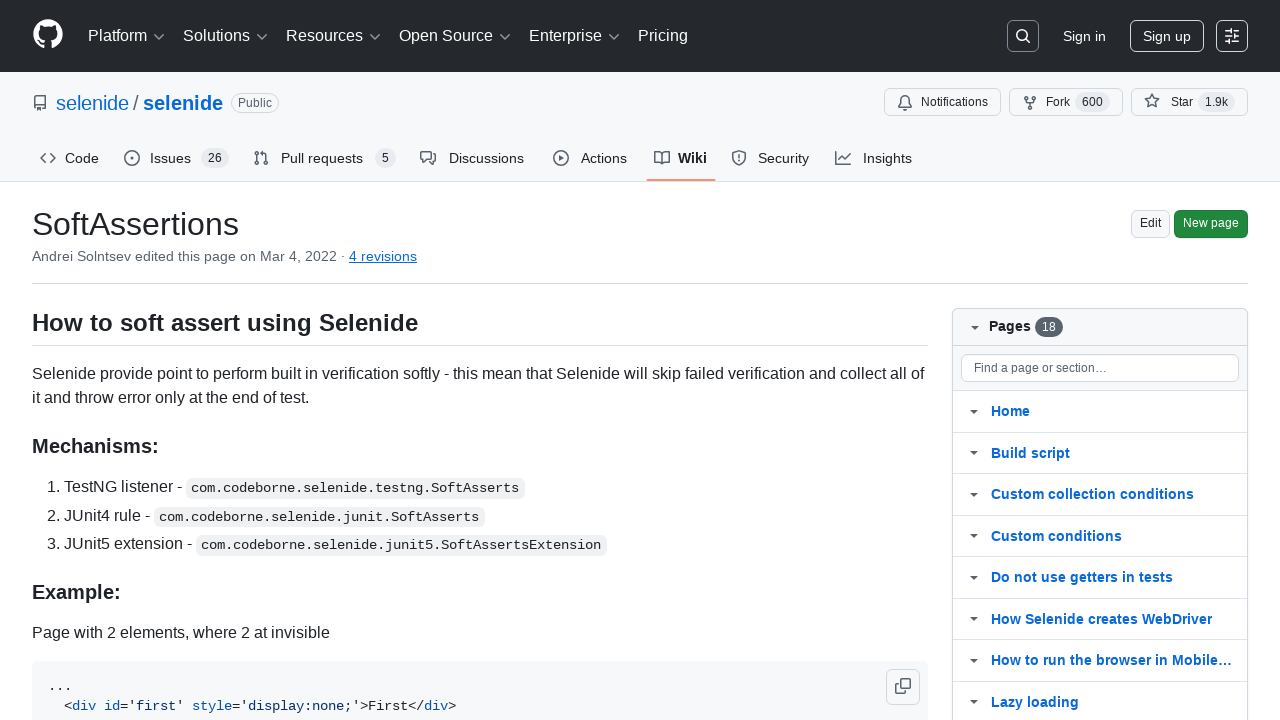